Tests dropdown selection functionality by selecting options using different methods: by index, by value, and by visible text

Starting URL: https://rahulshettyacademy.com/AutomationPractice/

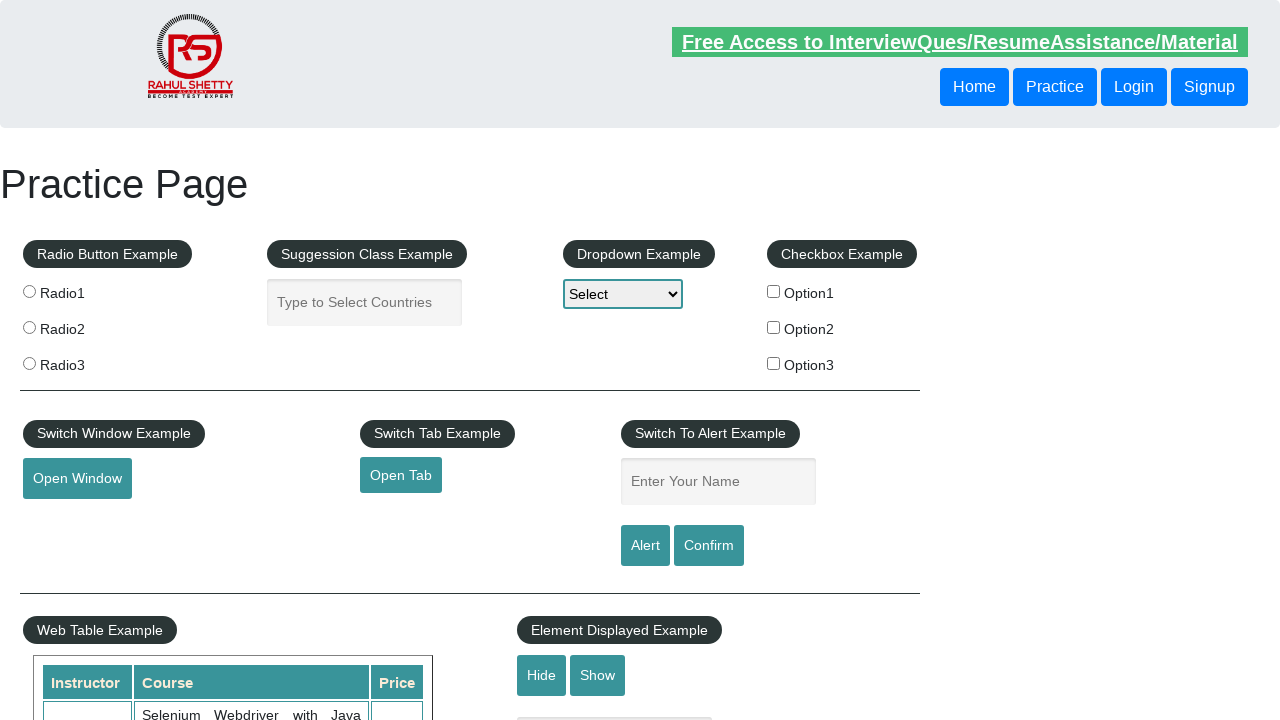

Selected dropdown option by index 1 (Option1) on #dropdown-class-example
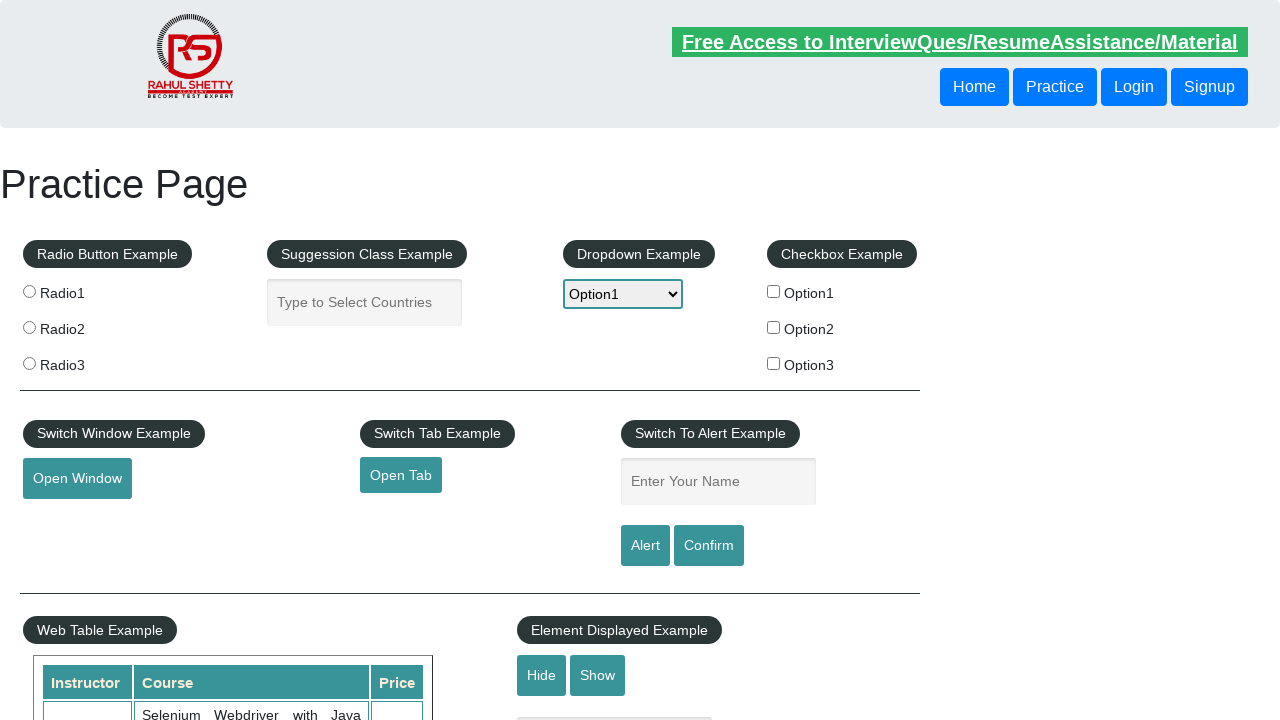

Waited 2 seconds between dropdown selections
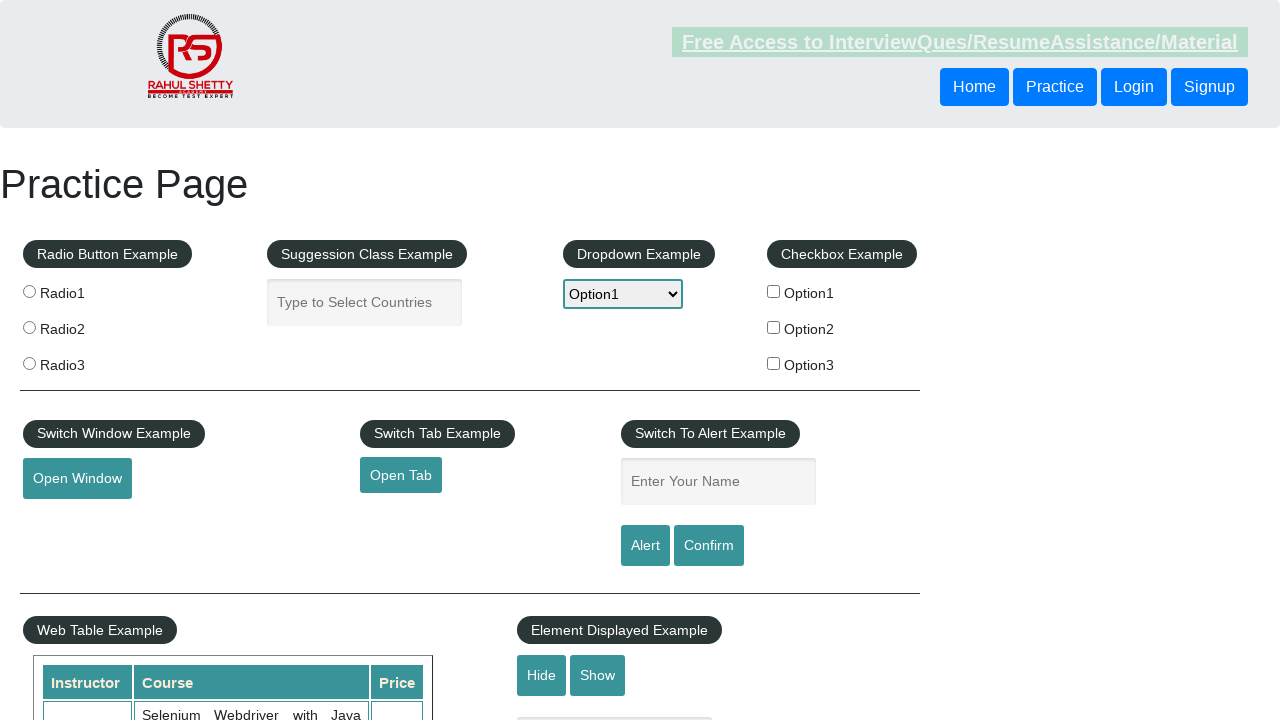

Selected dropdown option by value 'option2' (Option2) on #dropdown-class-example
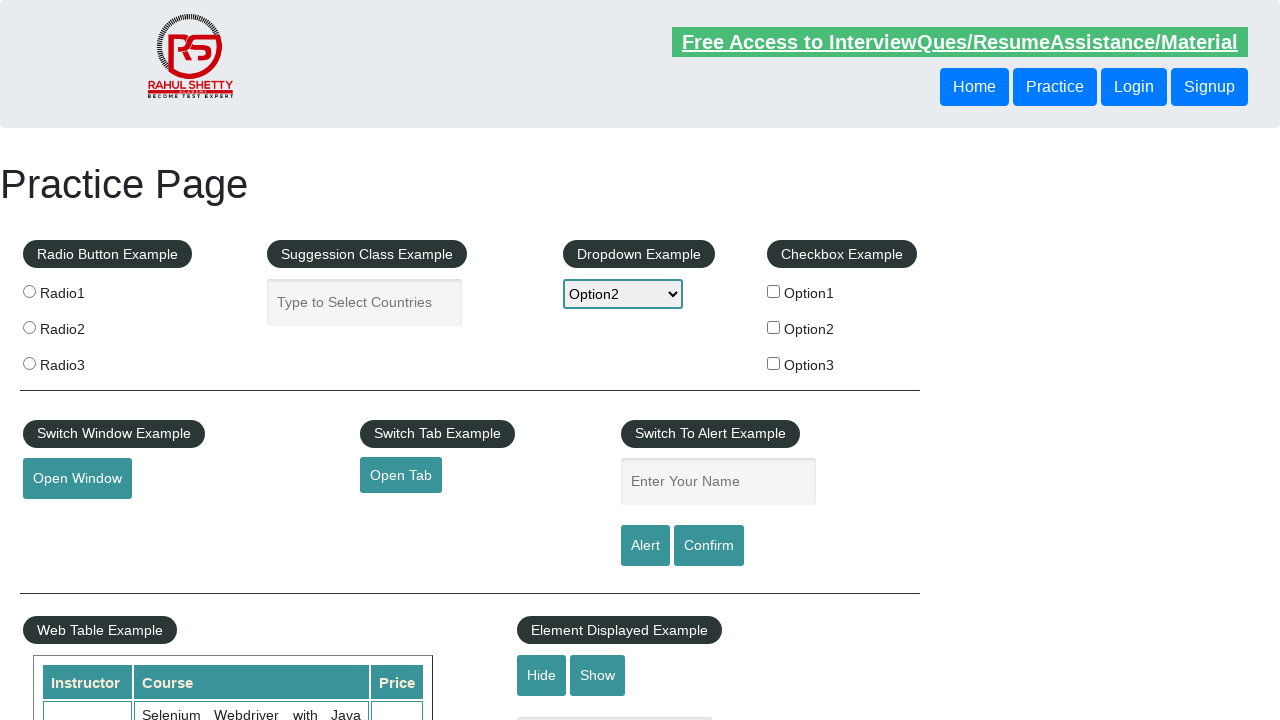

Waited 2 seconds between dropdown selections
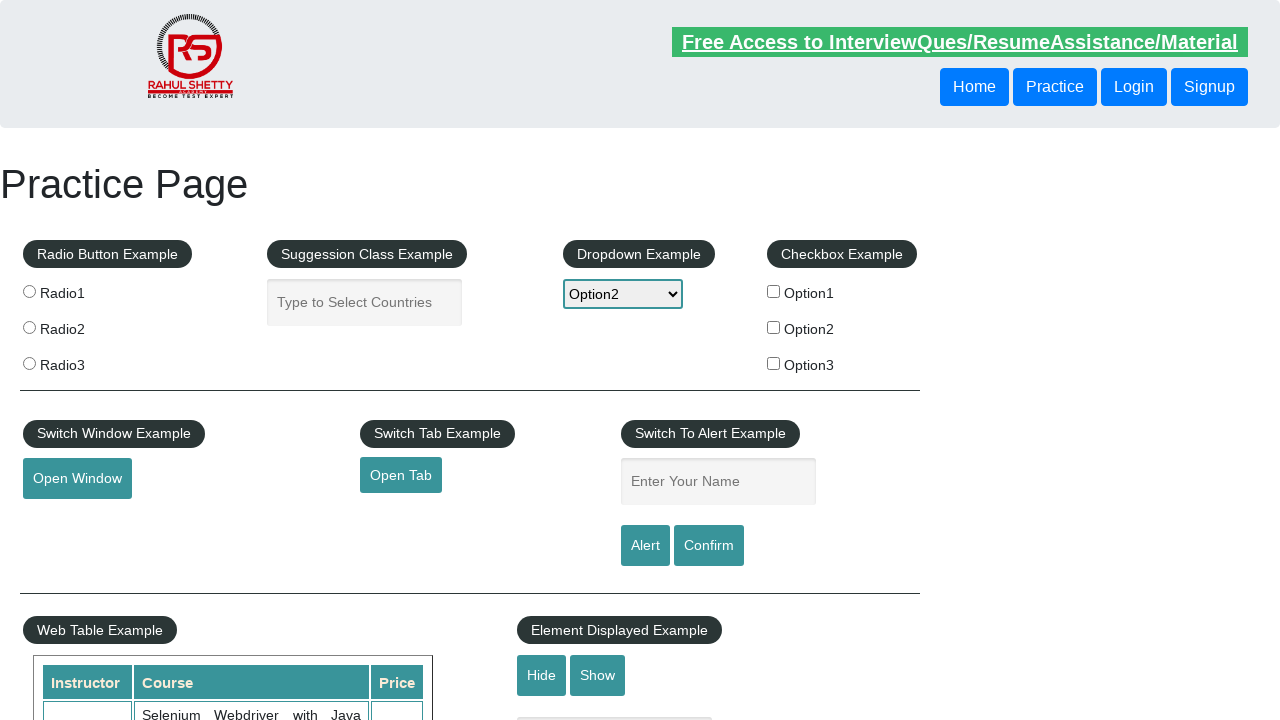

Selected dropdown option by visible text 'Option3' on #dropdown-class-example
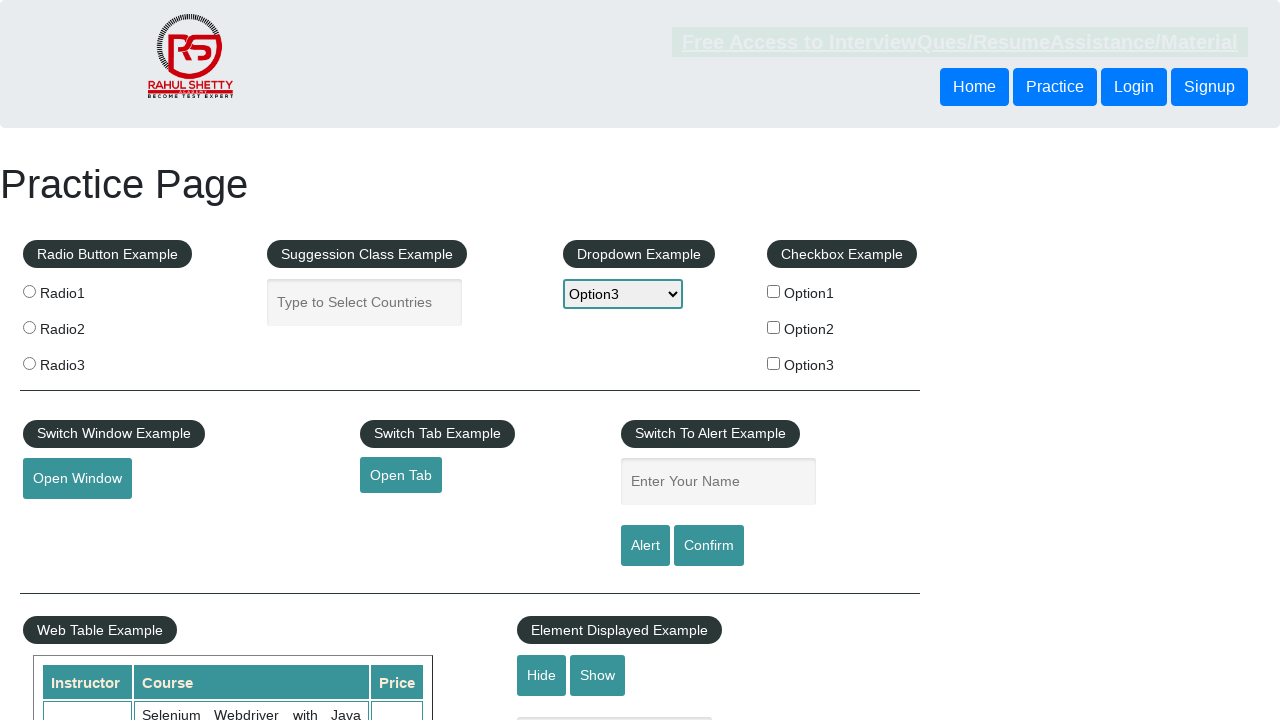

Final wait of 3 seconds before test completion
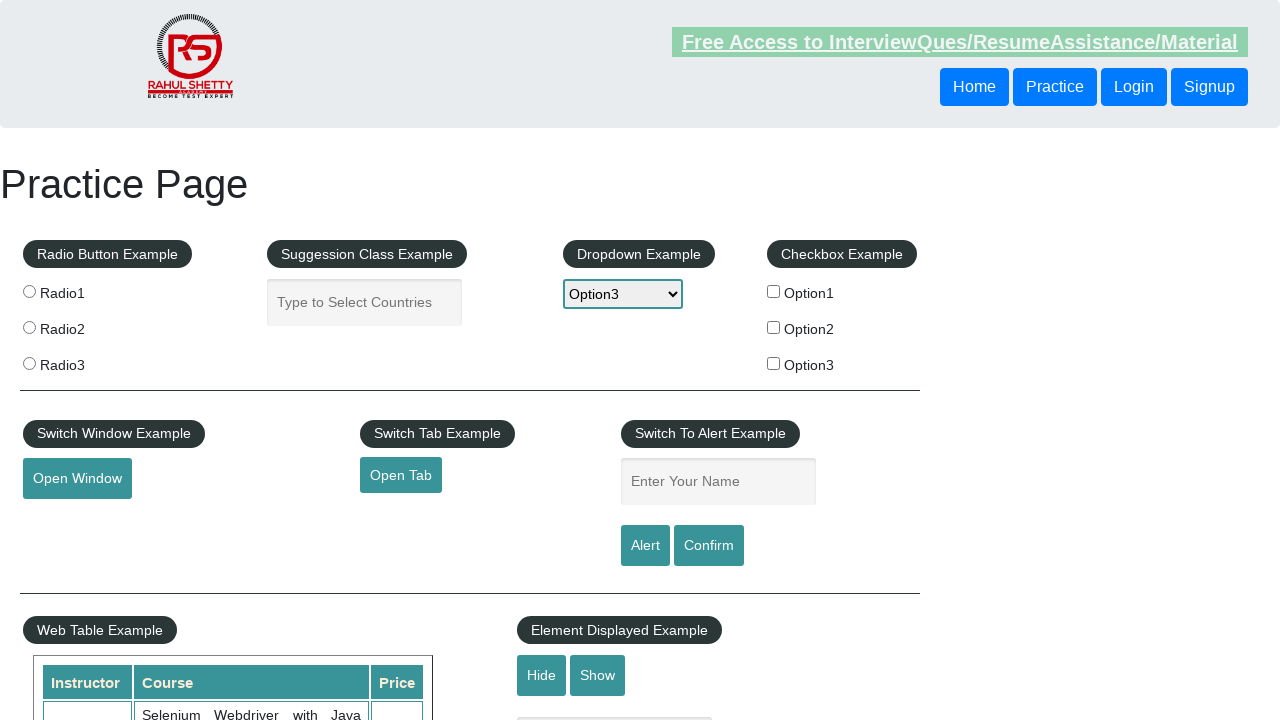

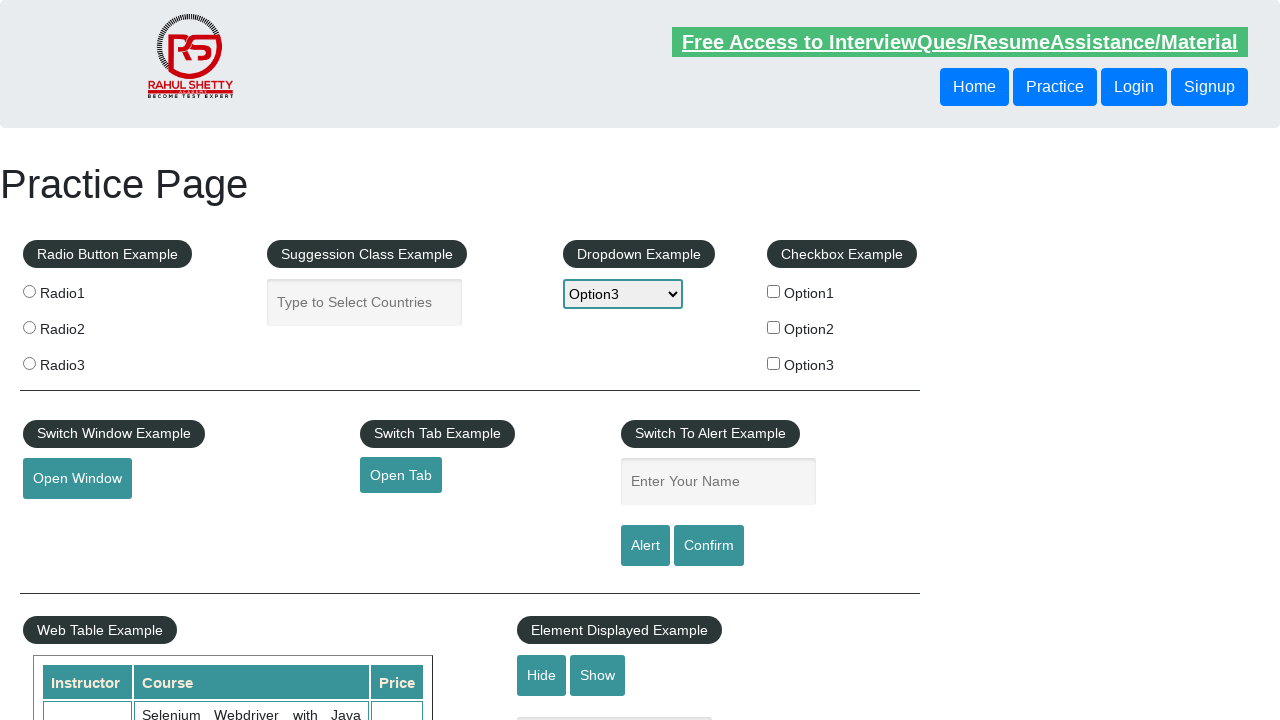